Tests the Add/Remove Elements functionality by clicking to add elements and then removing some of them from the page

Starting URL: http://the-internet.herokuapp.com

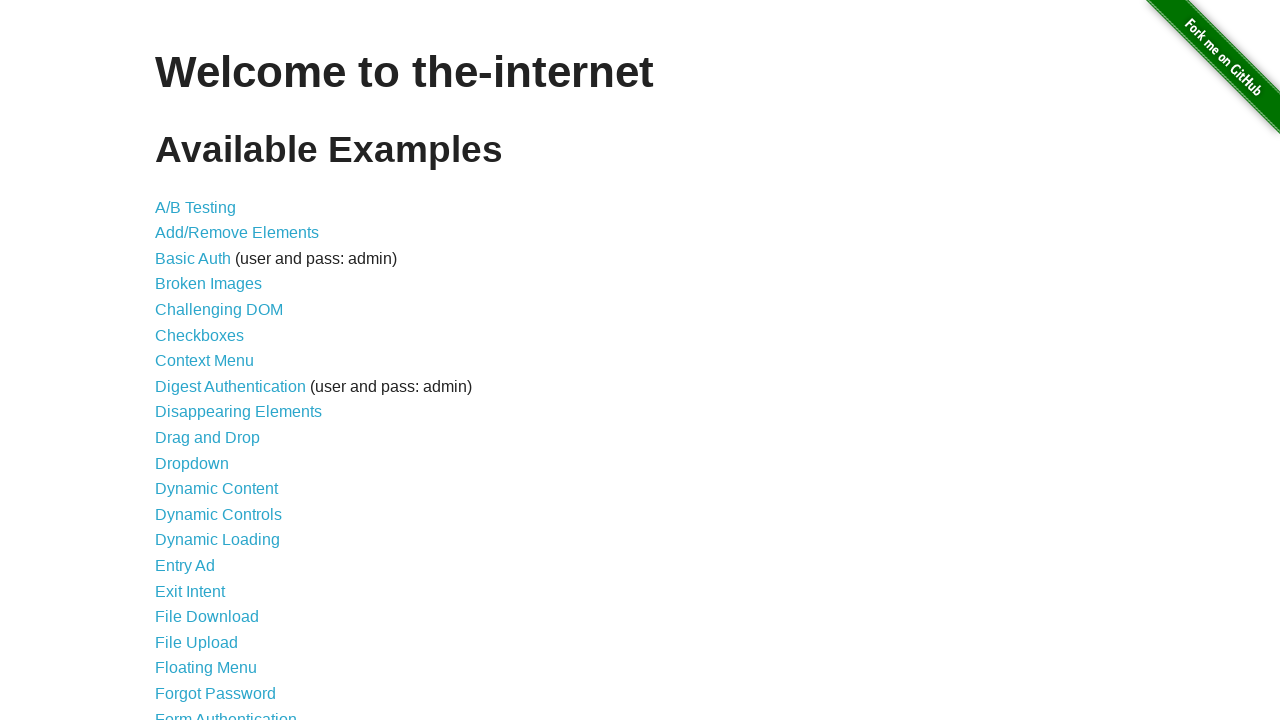

Clicked on Add/Remove Elements link at (237, 233) on text=Add/Remove Elements
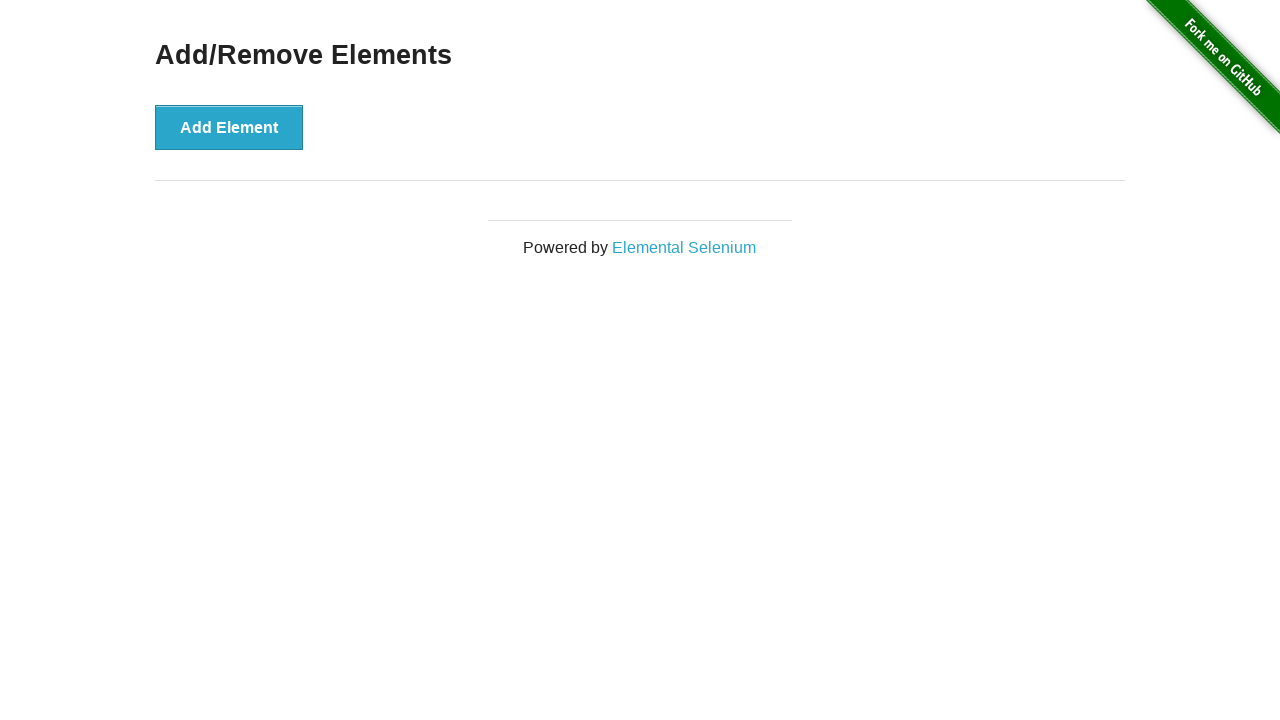

Add Element button loaded
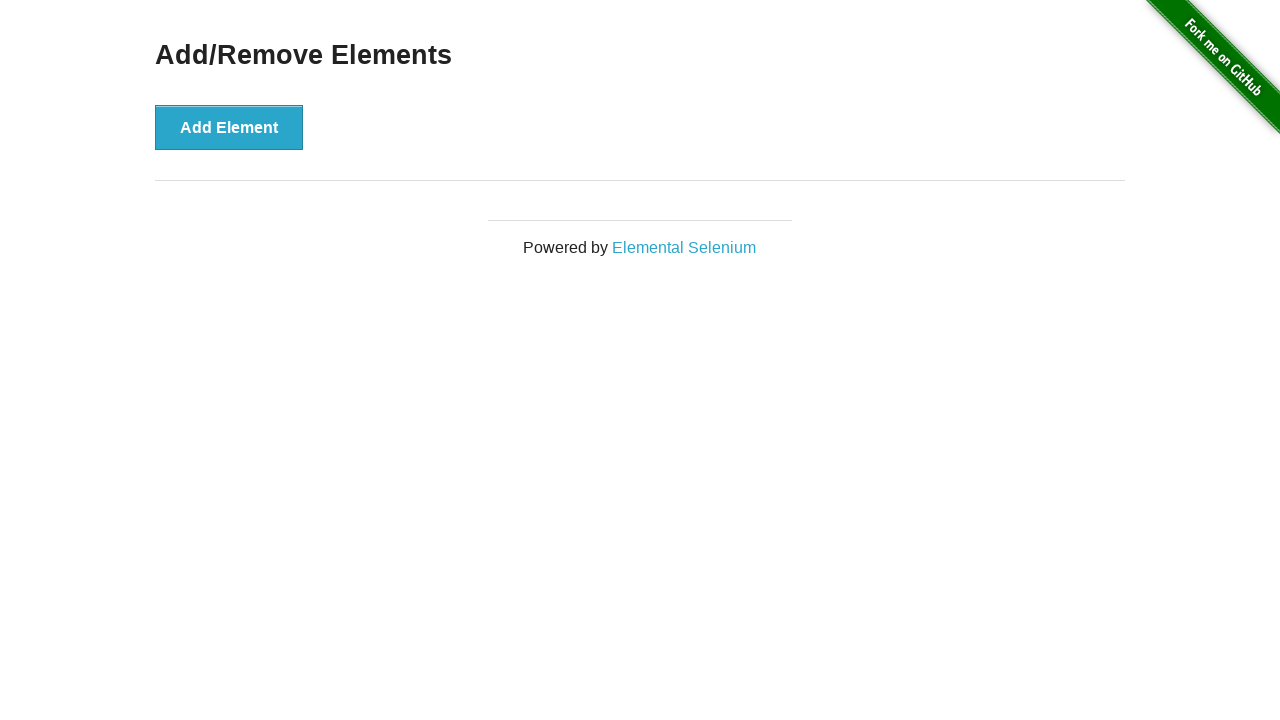

Clicked Add Element button (click 1 of 5) at (229, 127) on xpath=//*[@id="content"]/div/button
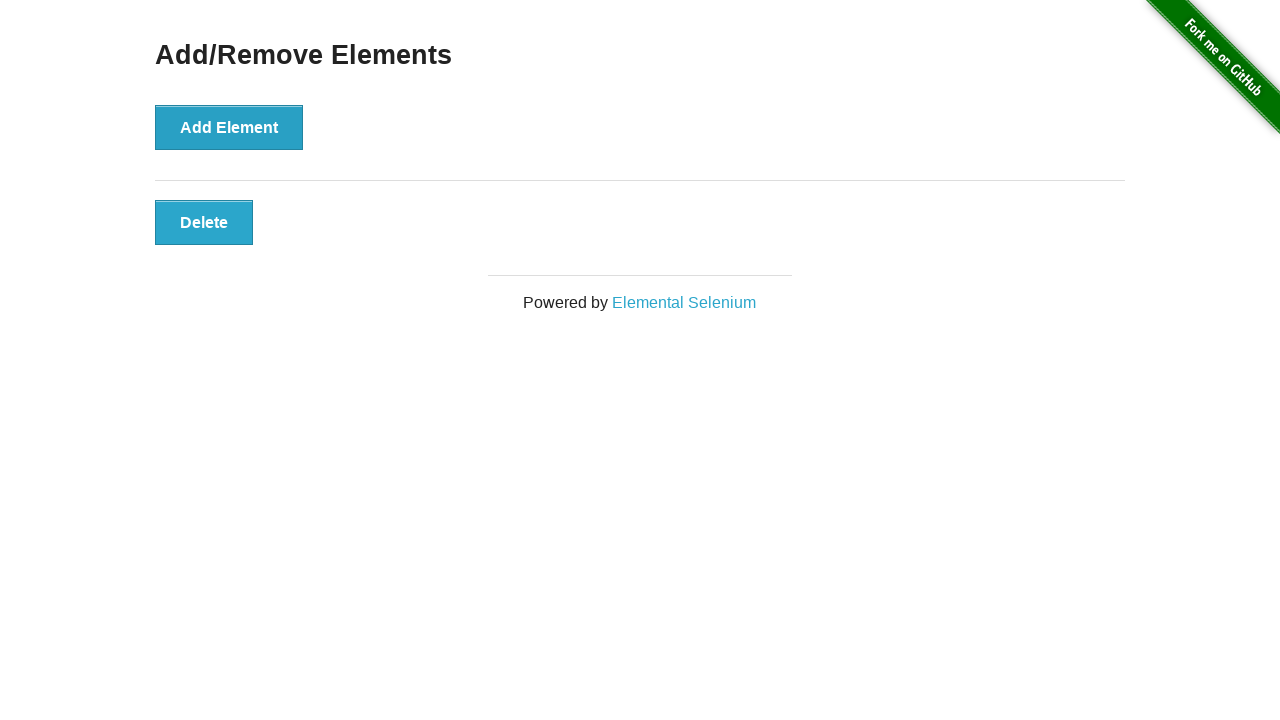

Clicked Add Element button (click 2 of 5) at (229, 127) on xpath=//*[@id="content"]/div/button
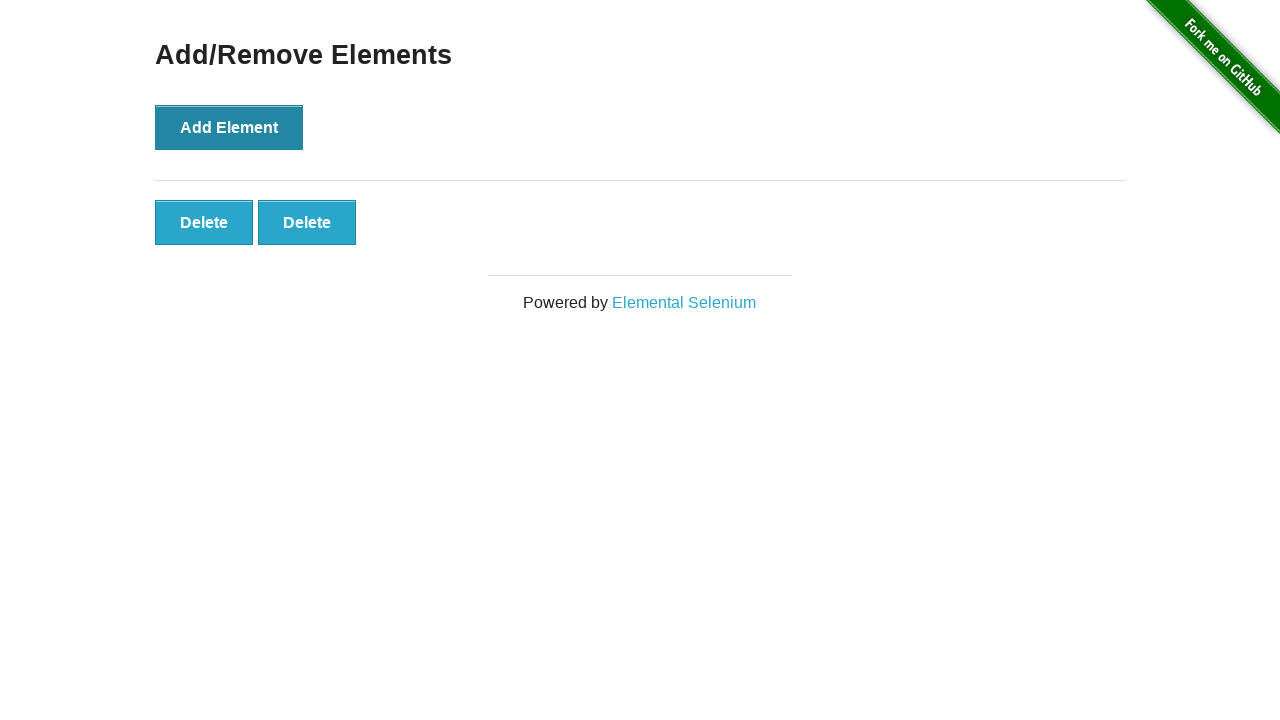

Clicked Add Element button (click 3 of 5) at (229, 127) on xpath=//*[@id="content"]/div/button
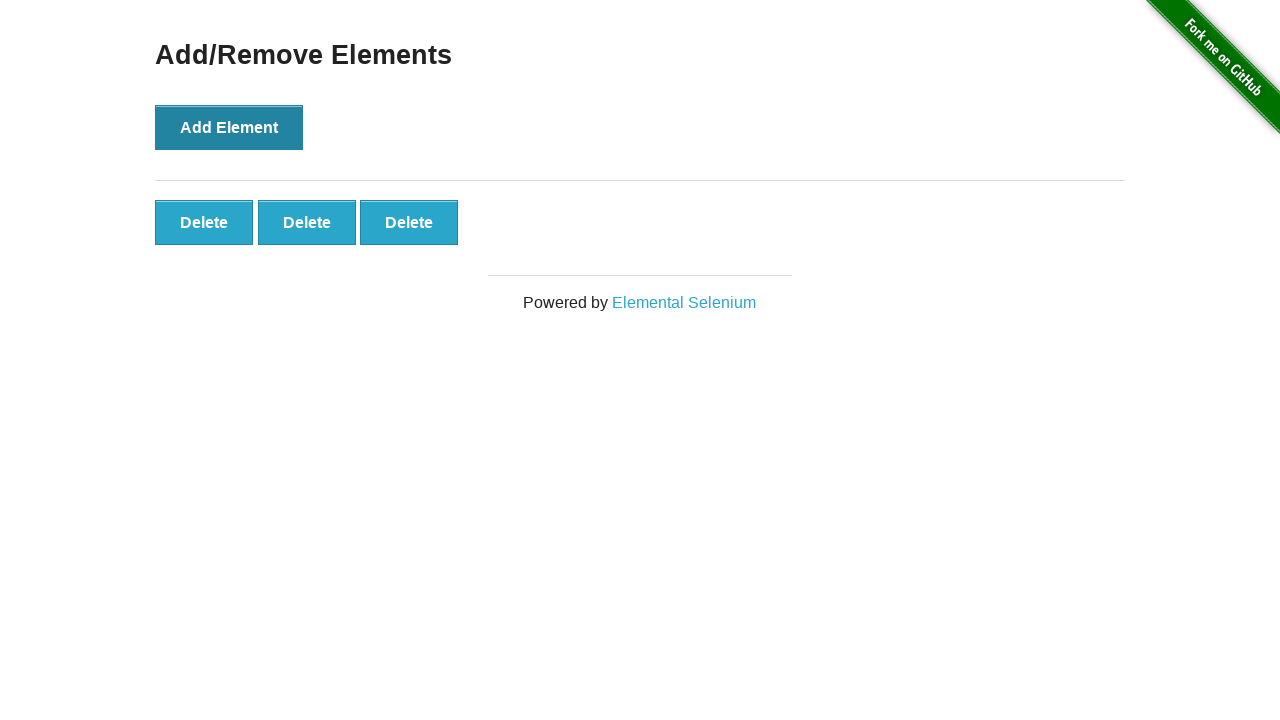

Clicked Add Element button (click 4 of 5) at (229, 127) on xpath=//*[@id="content"]/div/button
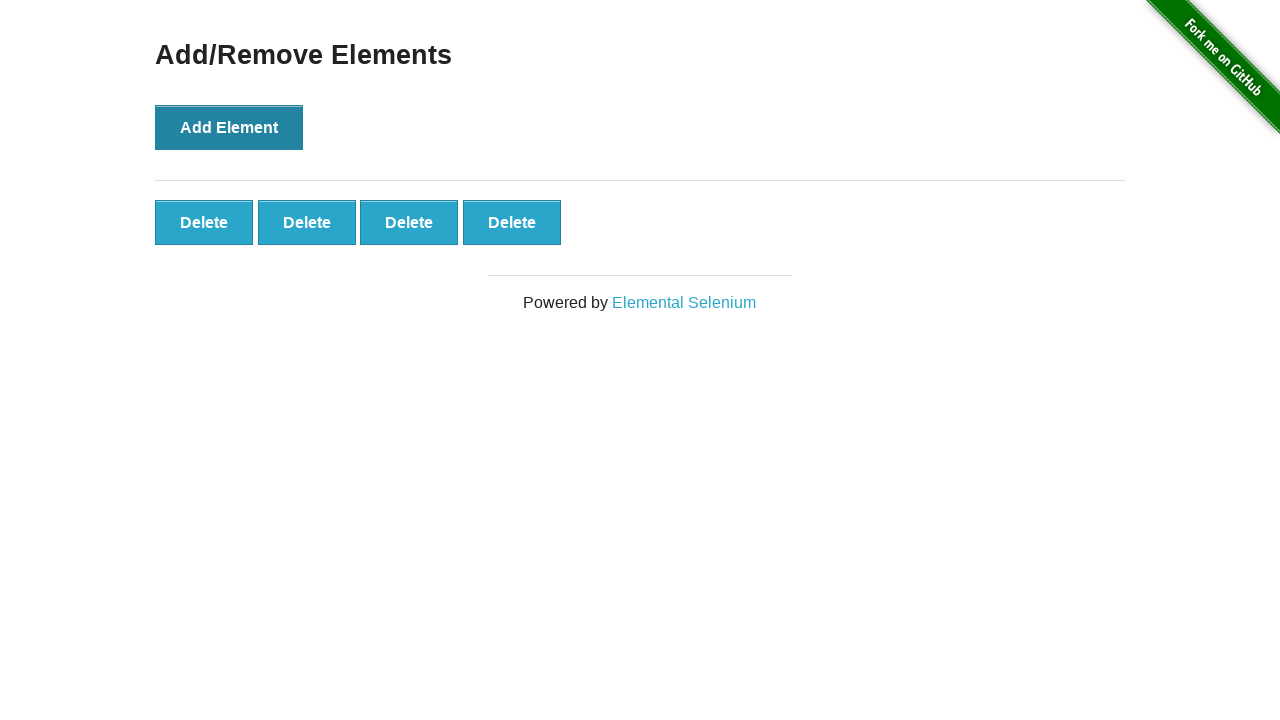

Clicked Add Element button (click 5 of 5) at (229, 127) on xpath=//*[@id="content"]/div/button
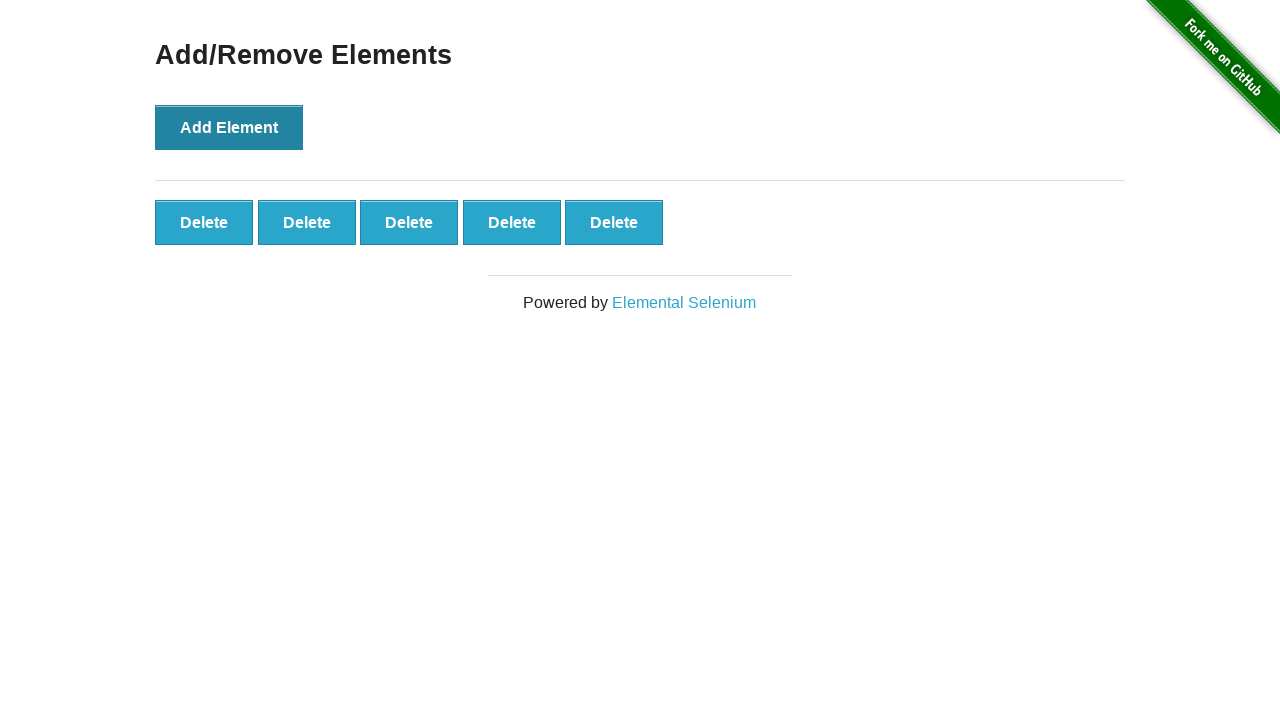

Clicked Delete button to remove element (removal 1 of 2) at (204, 222) on xpath=//*[@id="elements"]/button >> nth=0
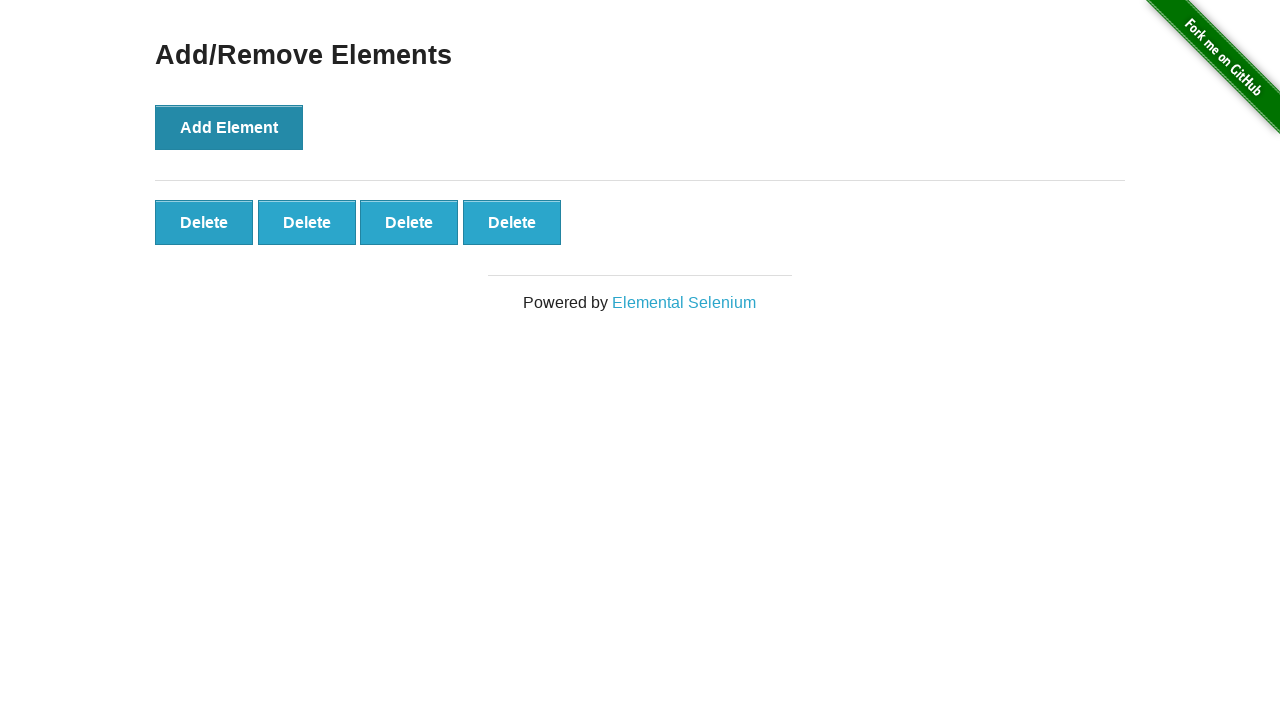

Clicked Delete button to remove element (removal 2 of 2) at (204, 222) on xpath=//*[@id="elements"]/button >> nth=0
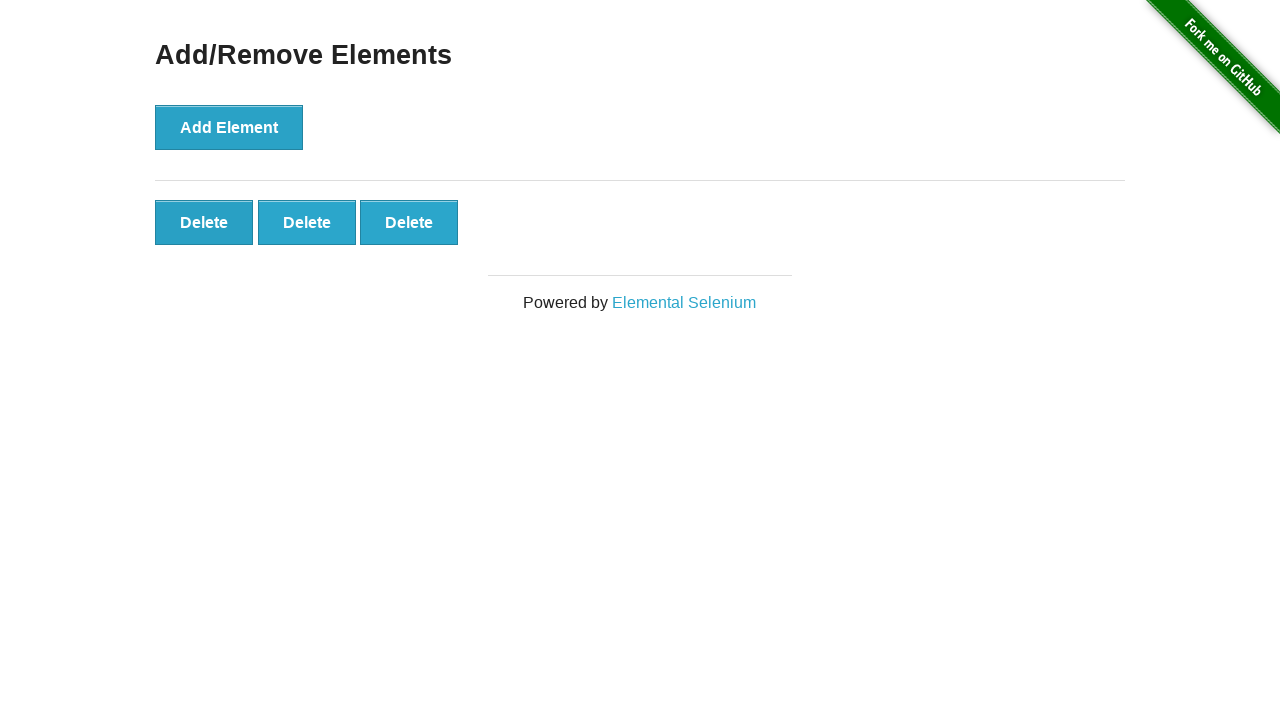

Waited for page to stabilize
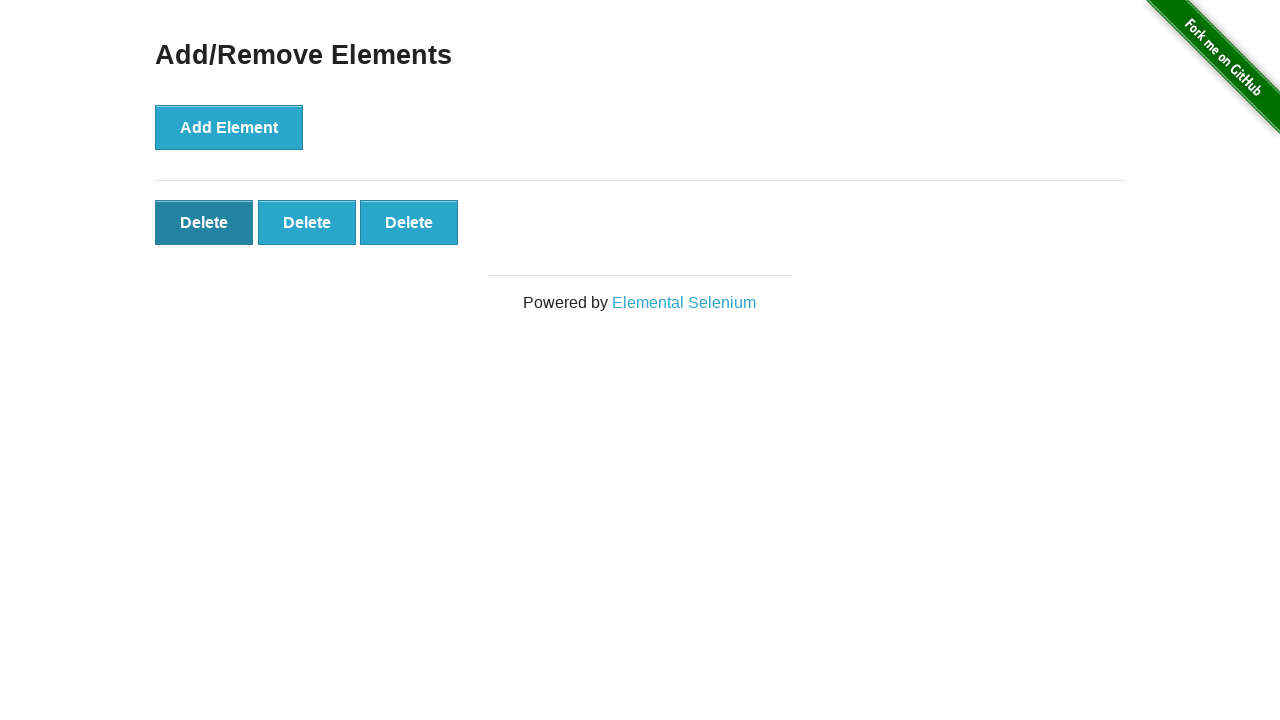

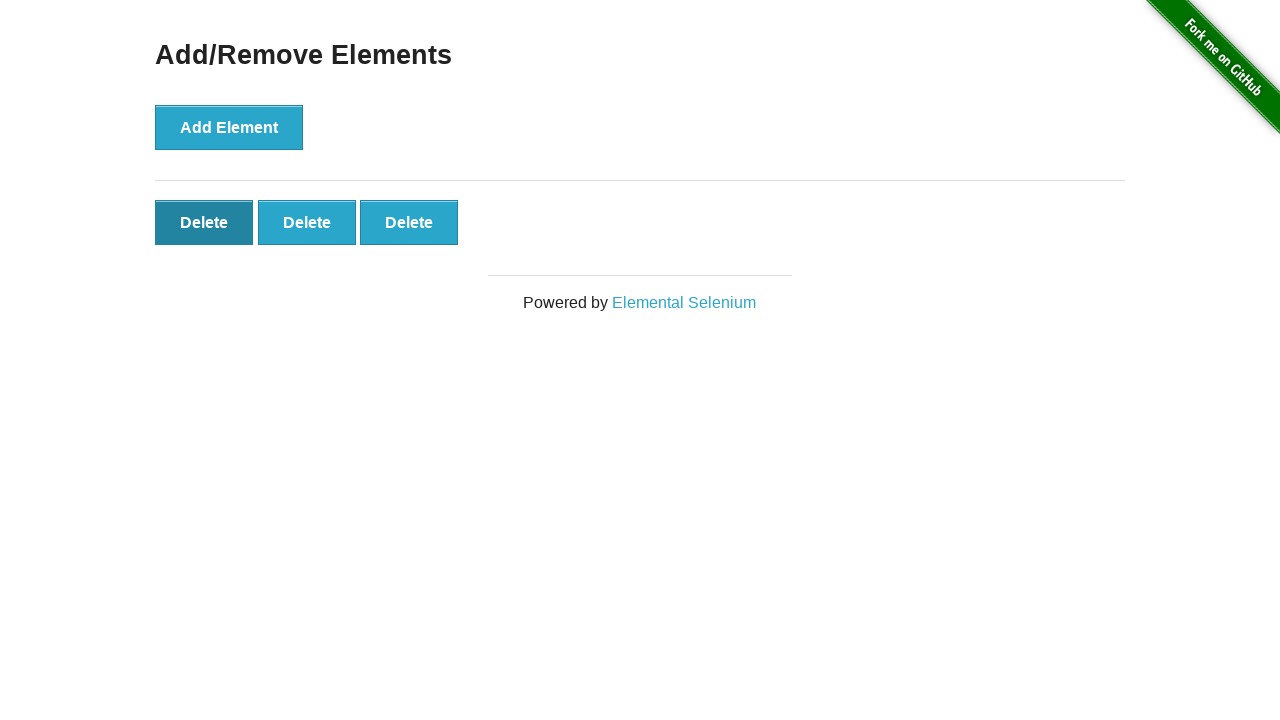